Executes console.log via JavaScript and verifies the message appears in browser console

Starting URL: https://itca.if.ua/

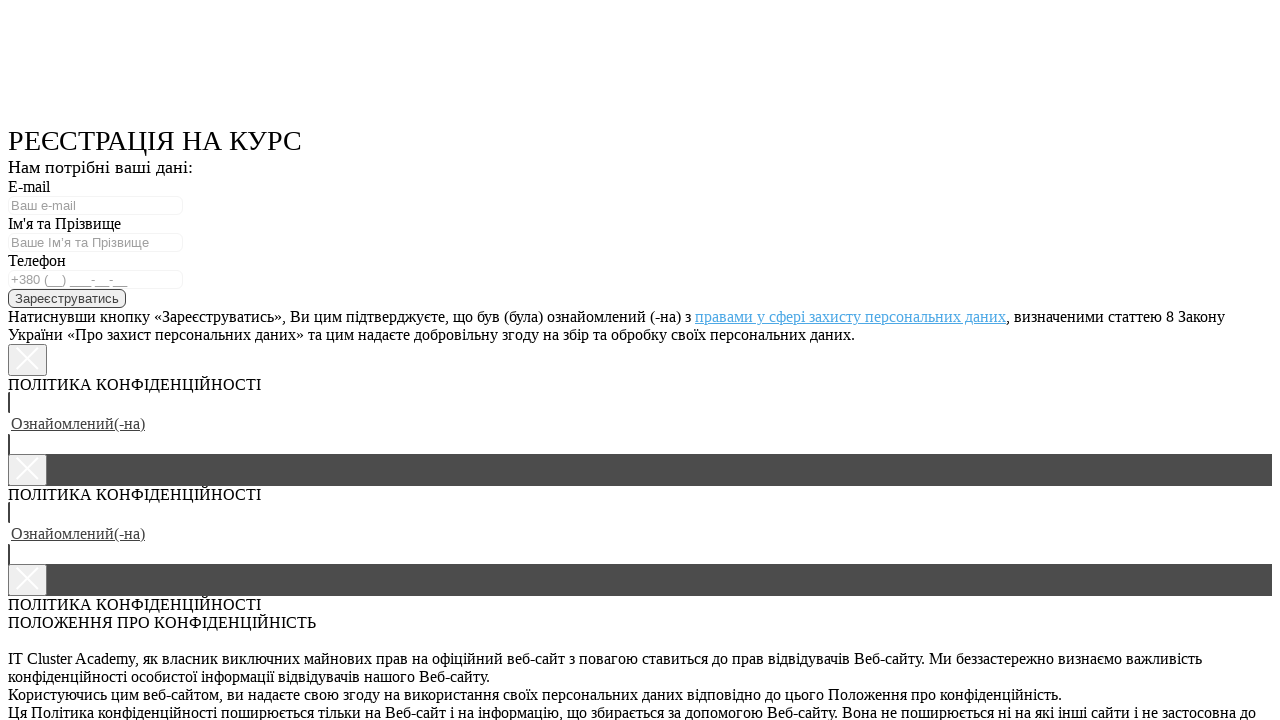

Set up console message listener
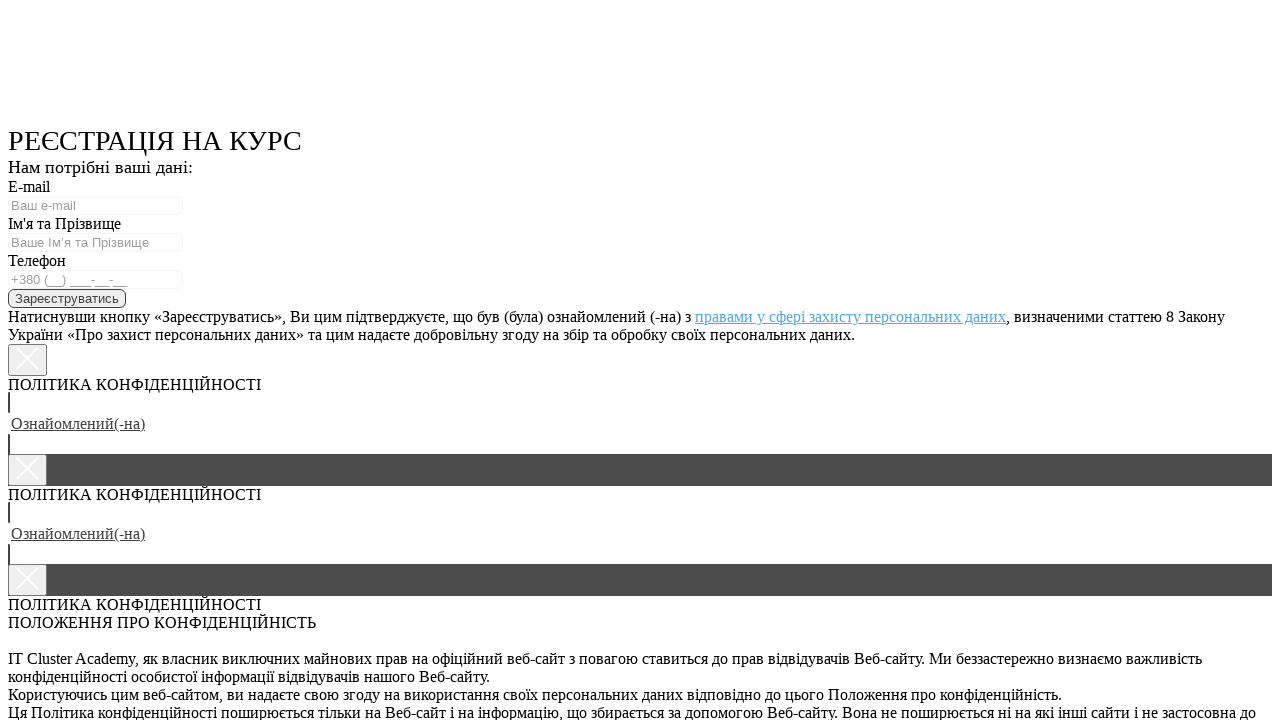

Executed console.log with test message via JavaScript
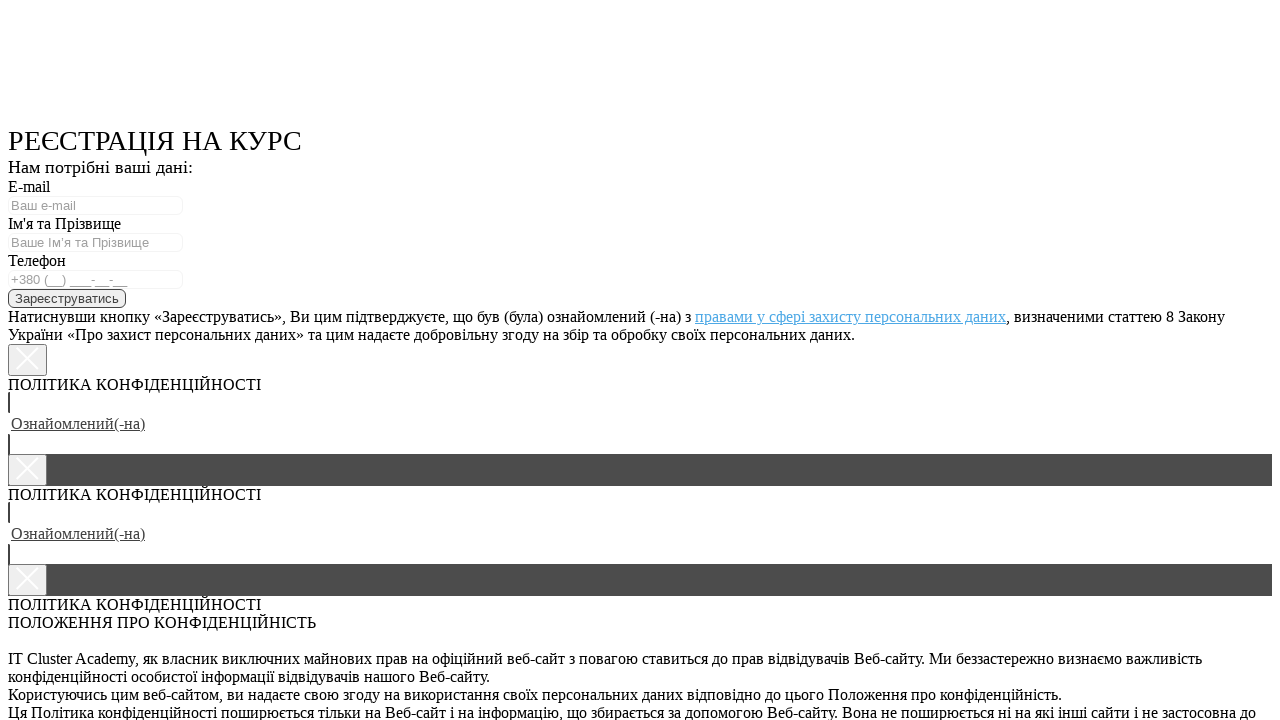

Verified console message 'console log test message' was captured
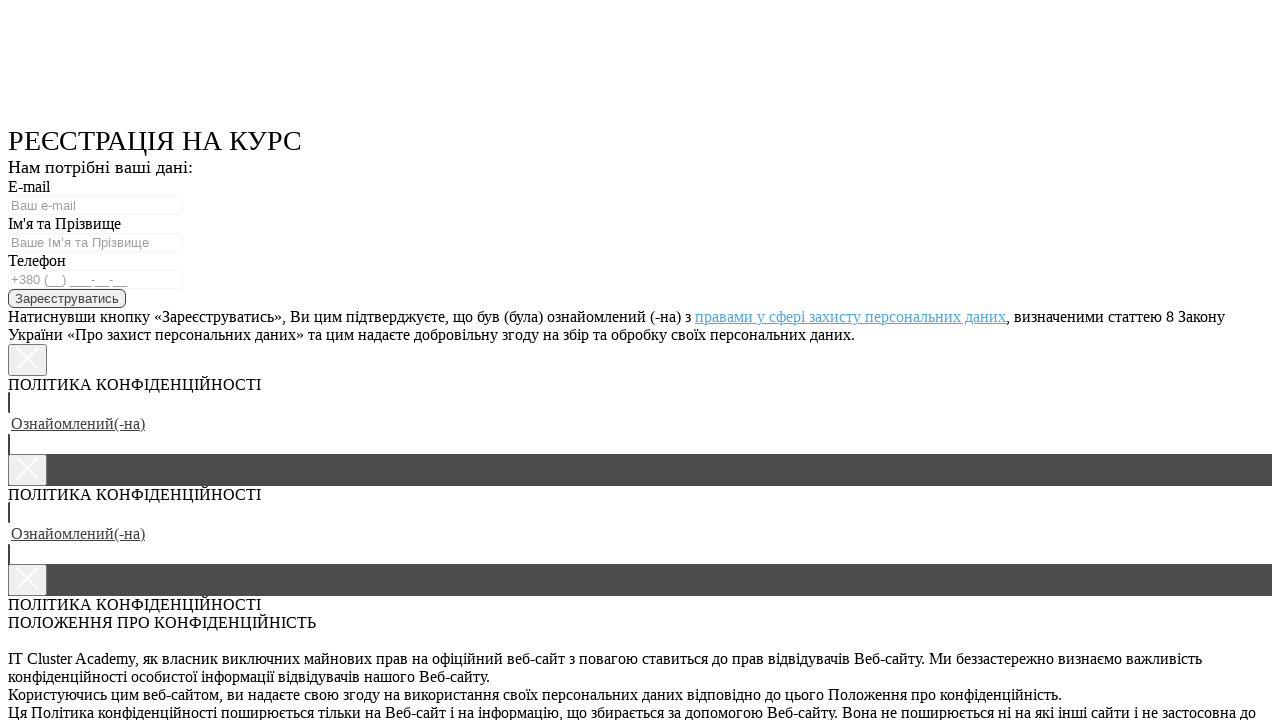

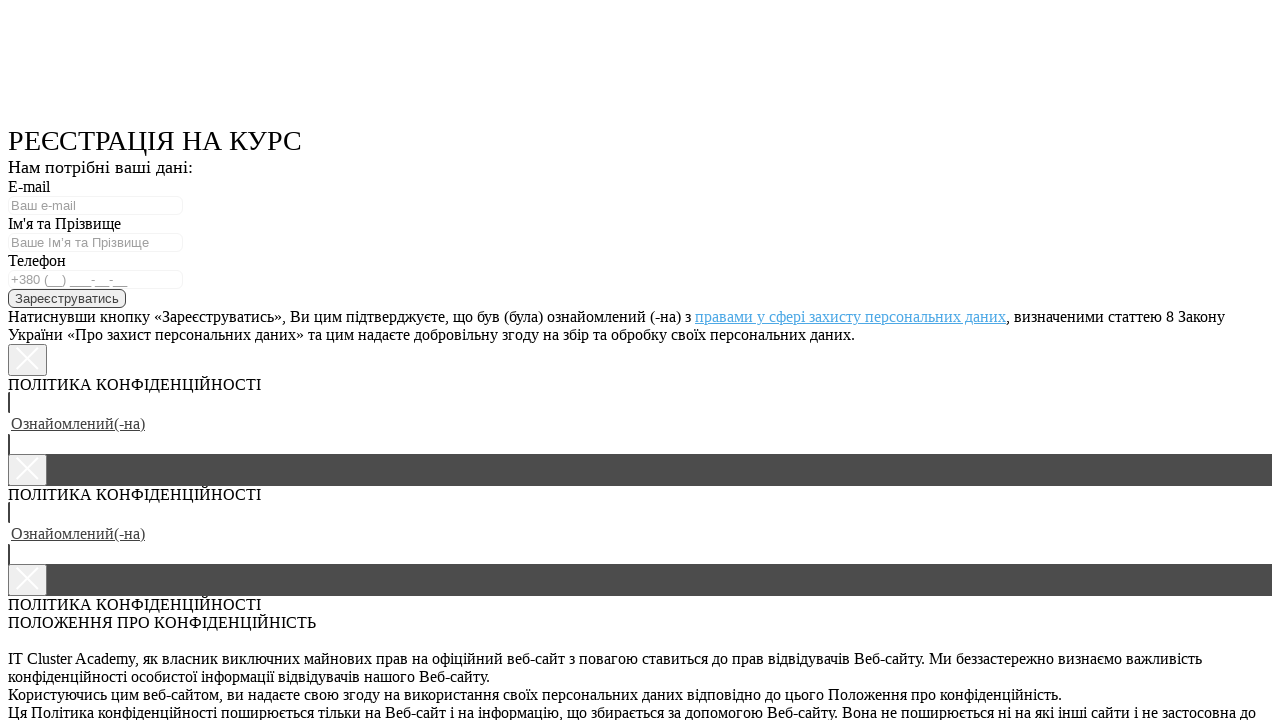